Navigates to OrangeHRM website and retrieves the browser window dimensions (height and width)

Starting URL: https://www.orangehrm.com/

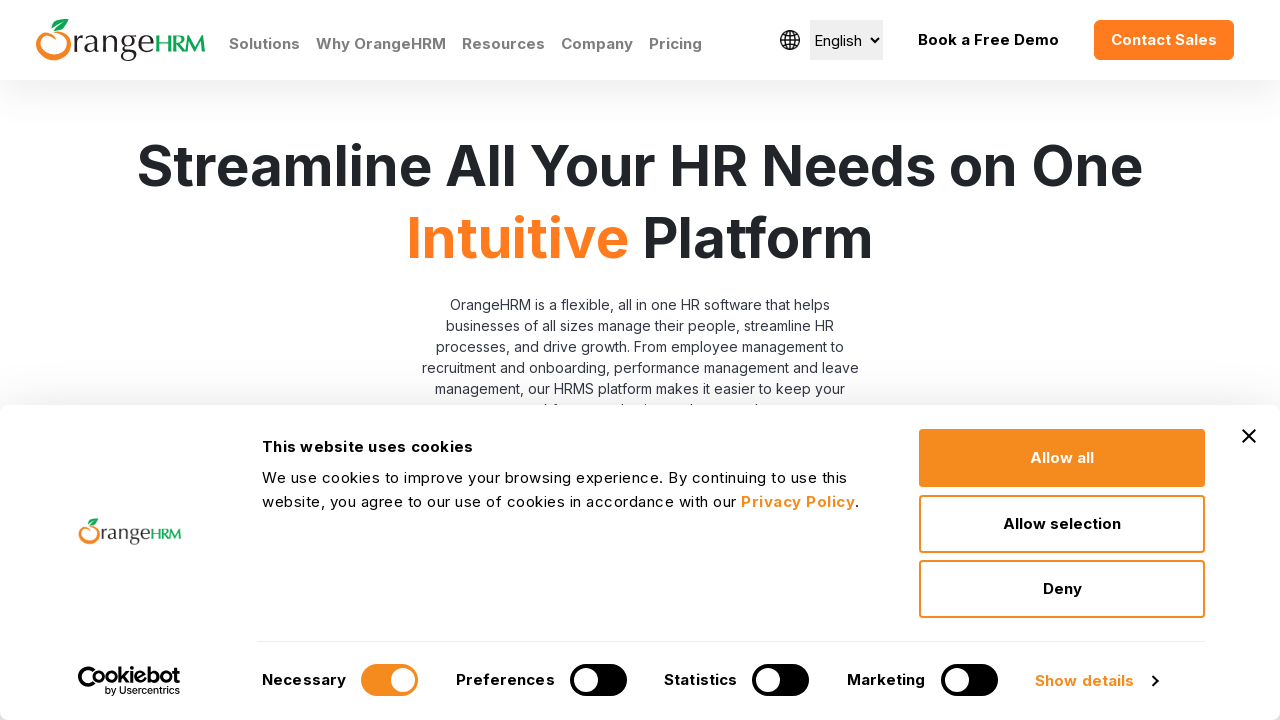

Navigated to OrangeHRM website
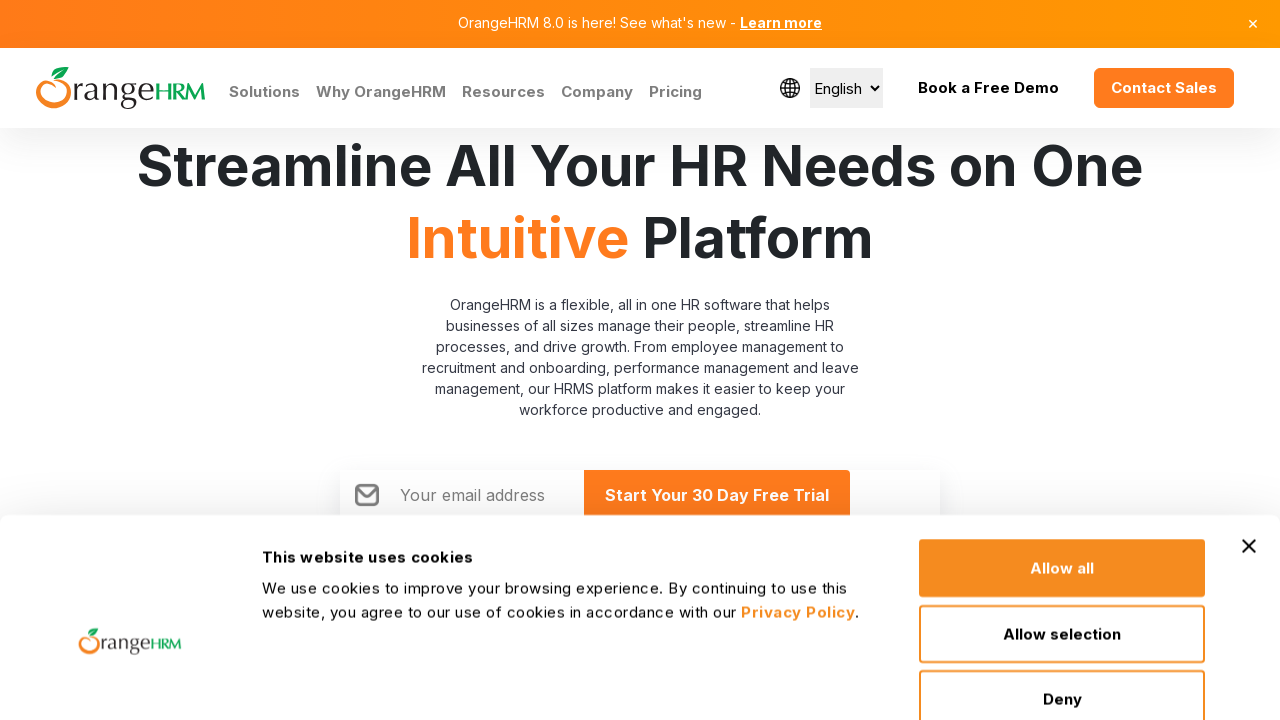

Retrieved browser window dimensions - Height: 720, Width: 1280
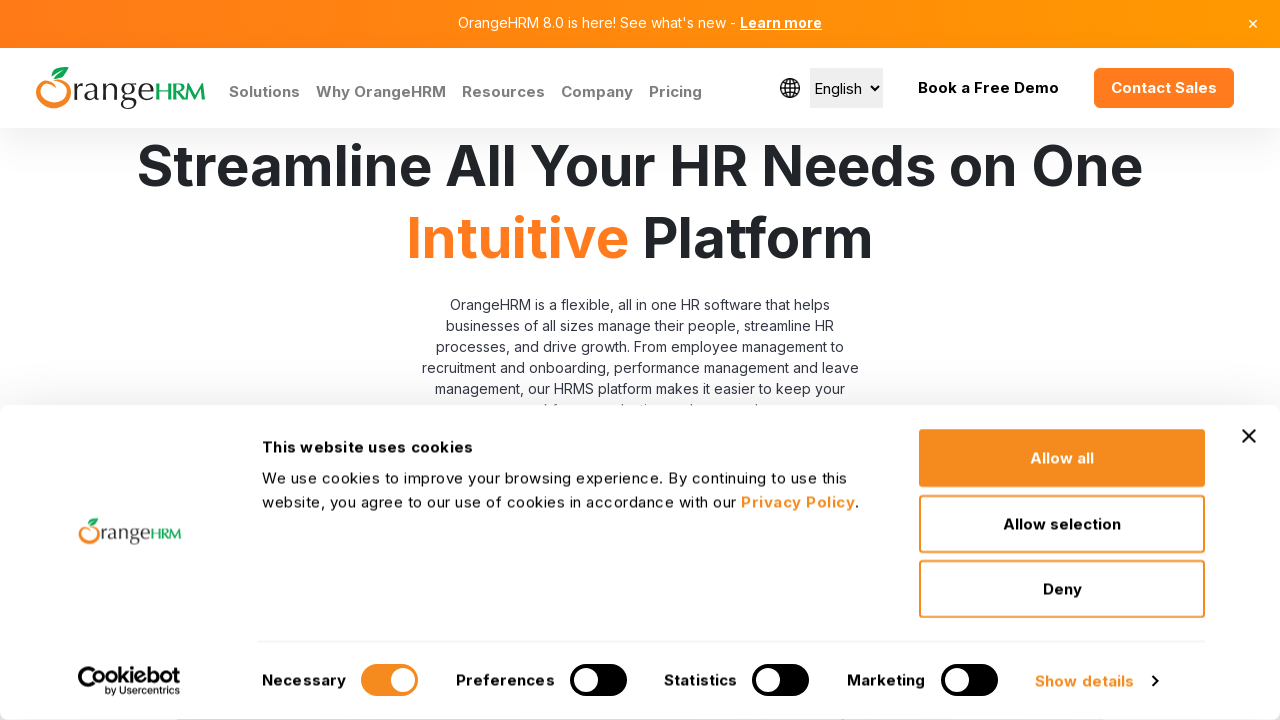

Printed viewport dimensions to console
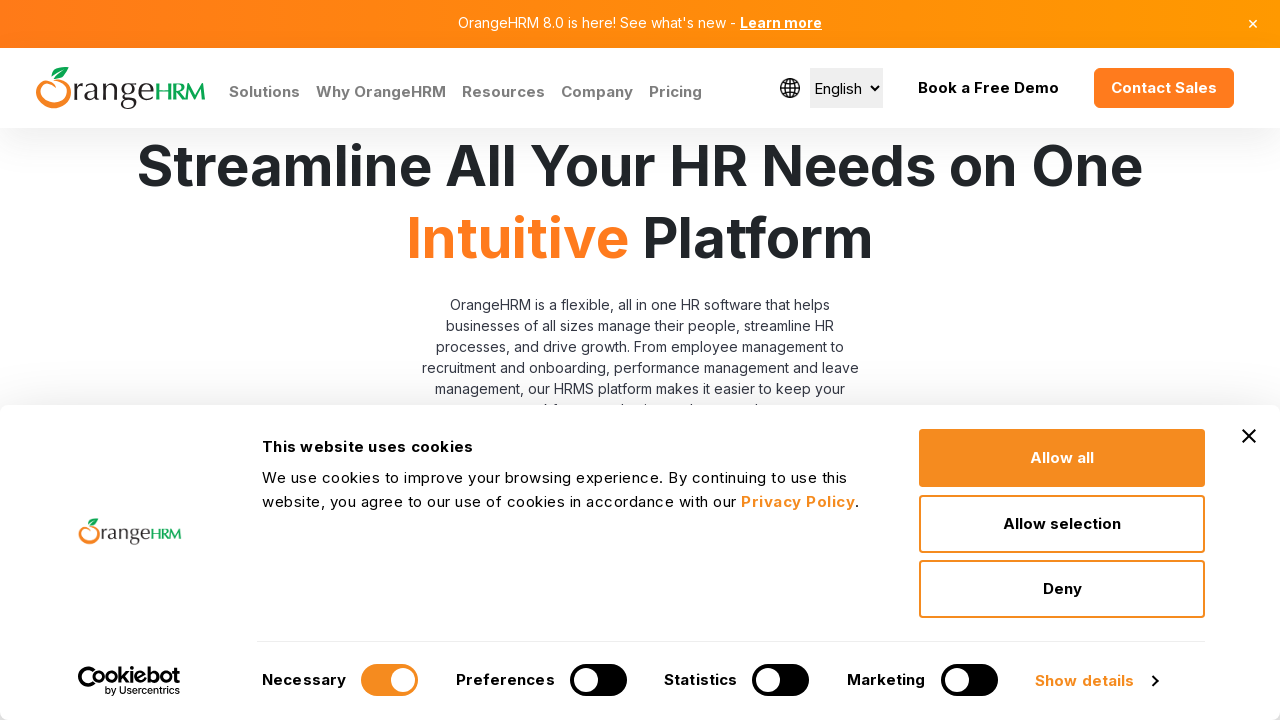

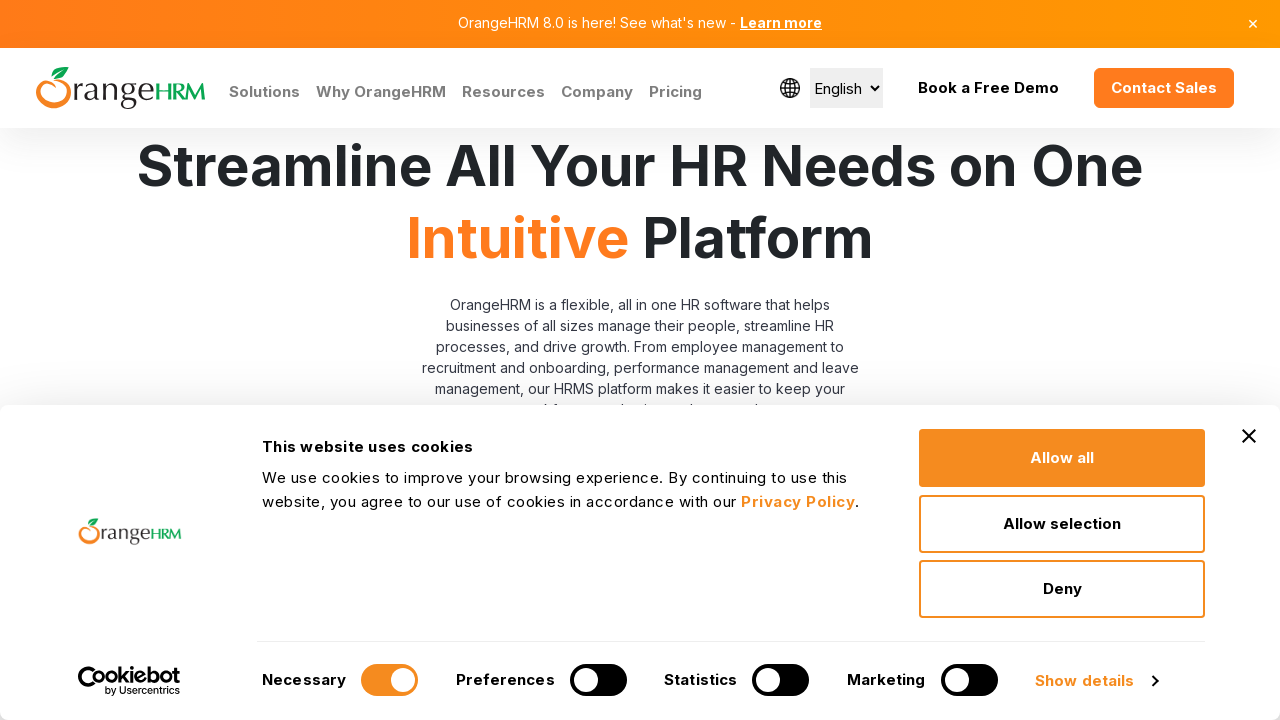